Navigates to JPL Space image page and clicks the full image button to view the featured image.

Starting URL: https://data-class-jpl-space.s3.amazonaws.com/JPL_Space/index.html

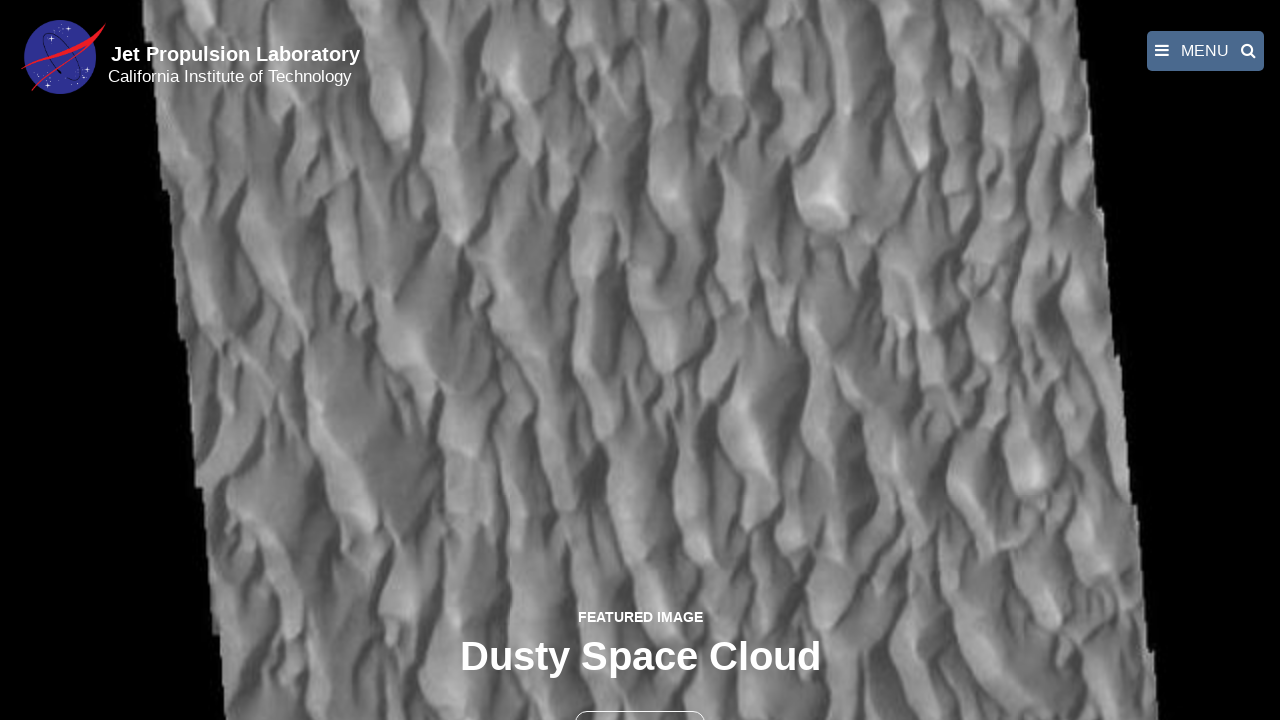

Navigated to JPL Space image page
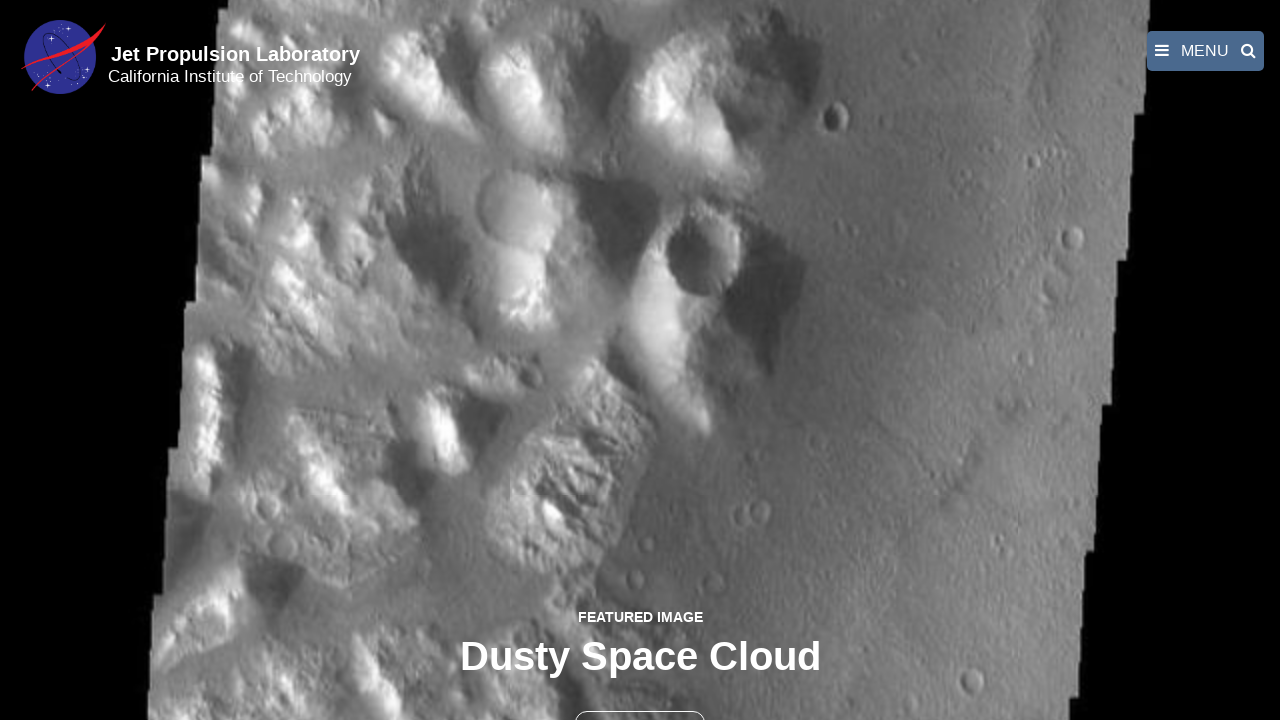

Clicked the full image button to view featured image at (640, 699) on button >> nth=1
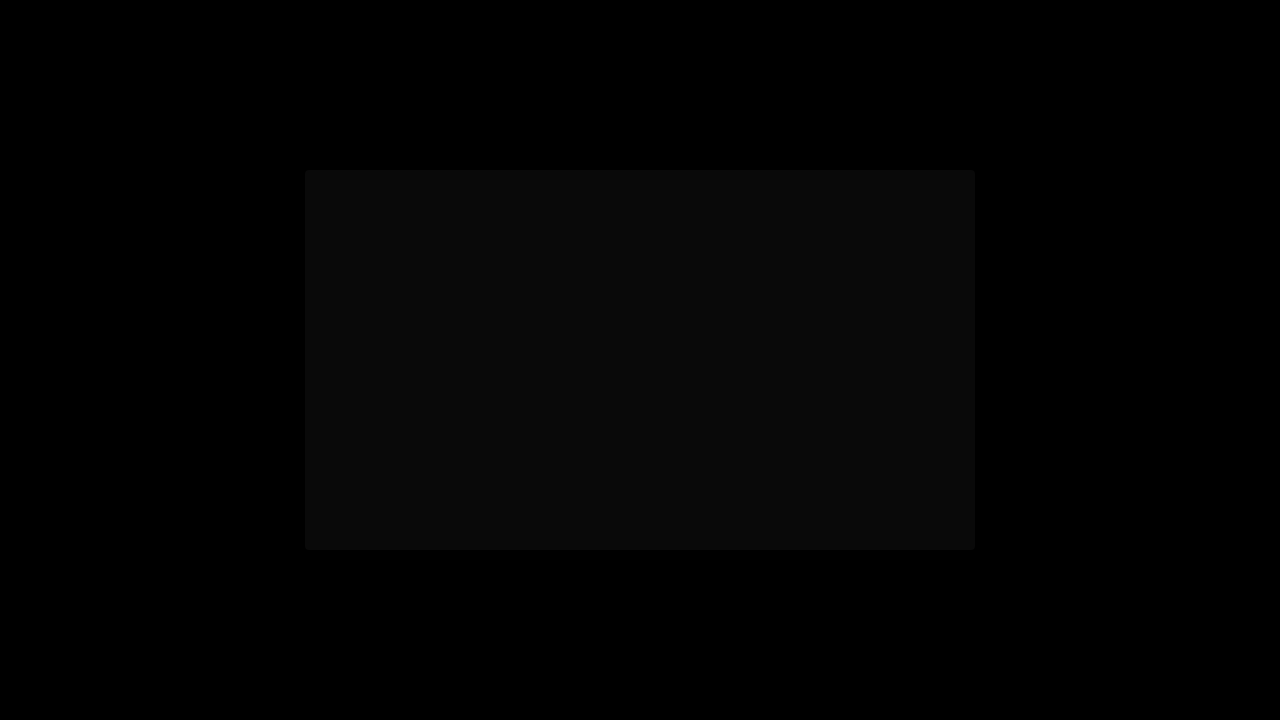

Full-size featured image loaded
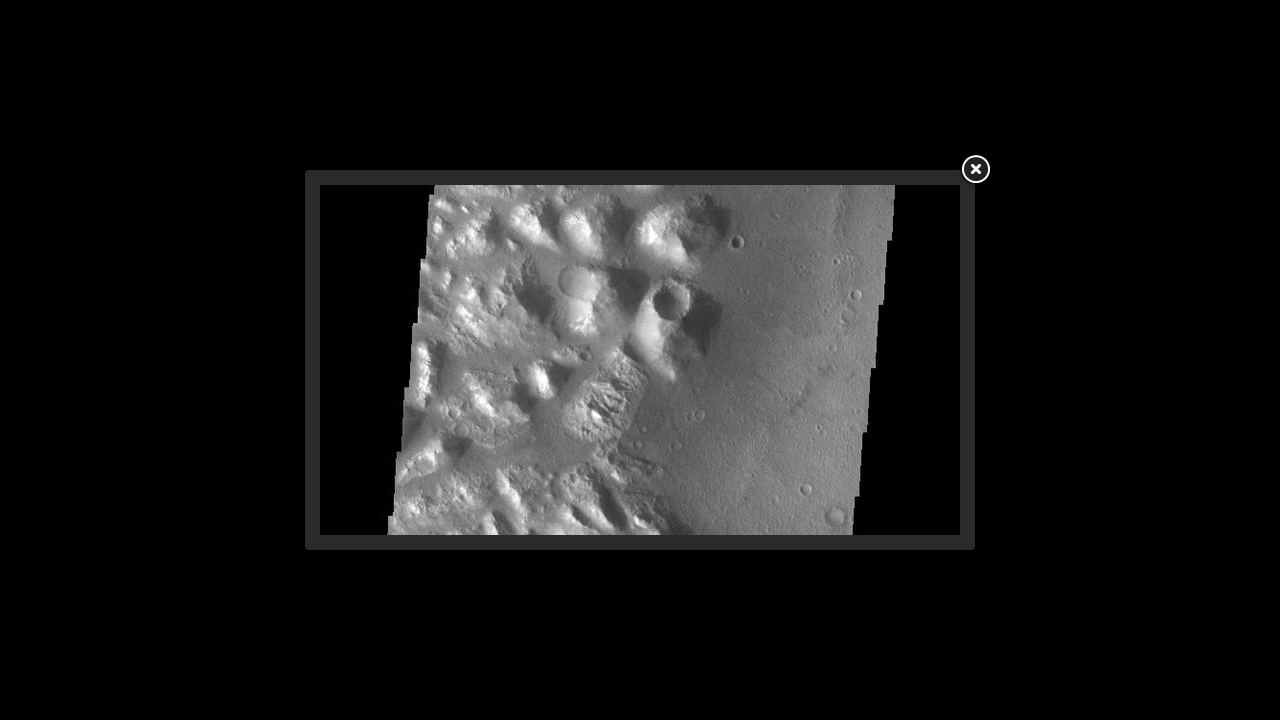

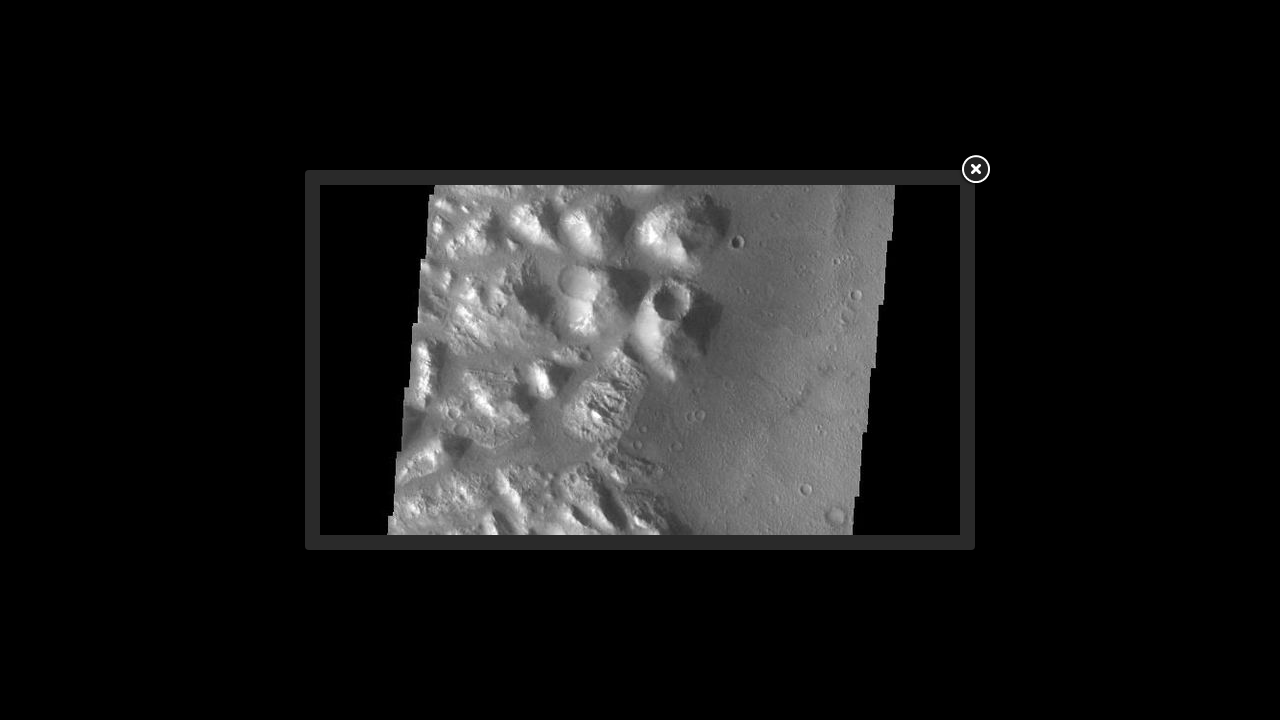